Tests entering a date directly into the text box and verifying the entered value

Starting URL: https://kristinek.github.io/site/examples/actions

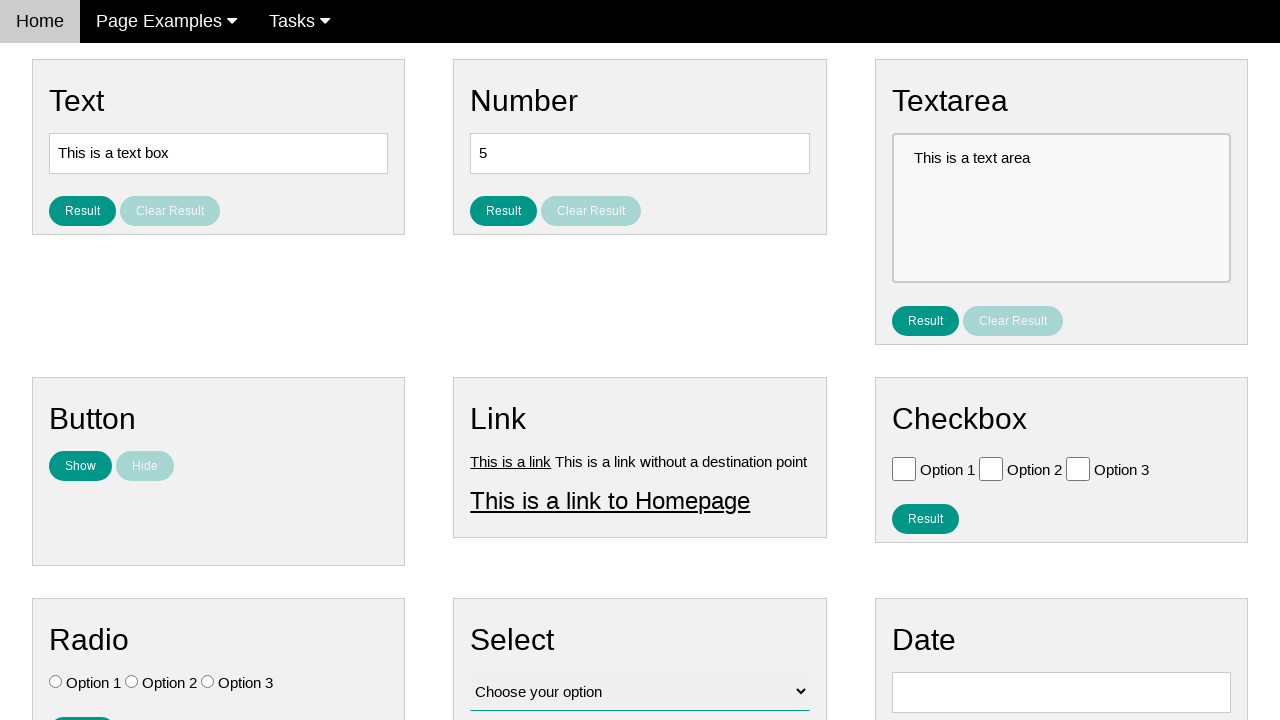

Navigated to the actions example page
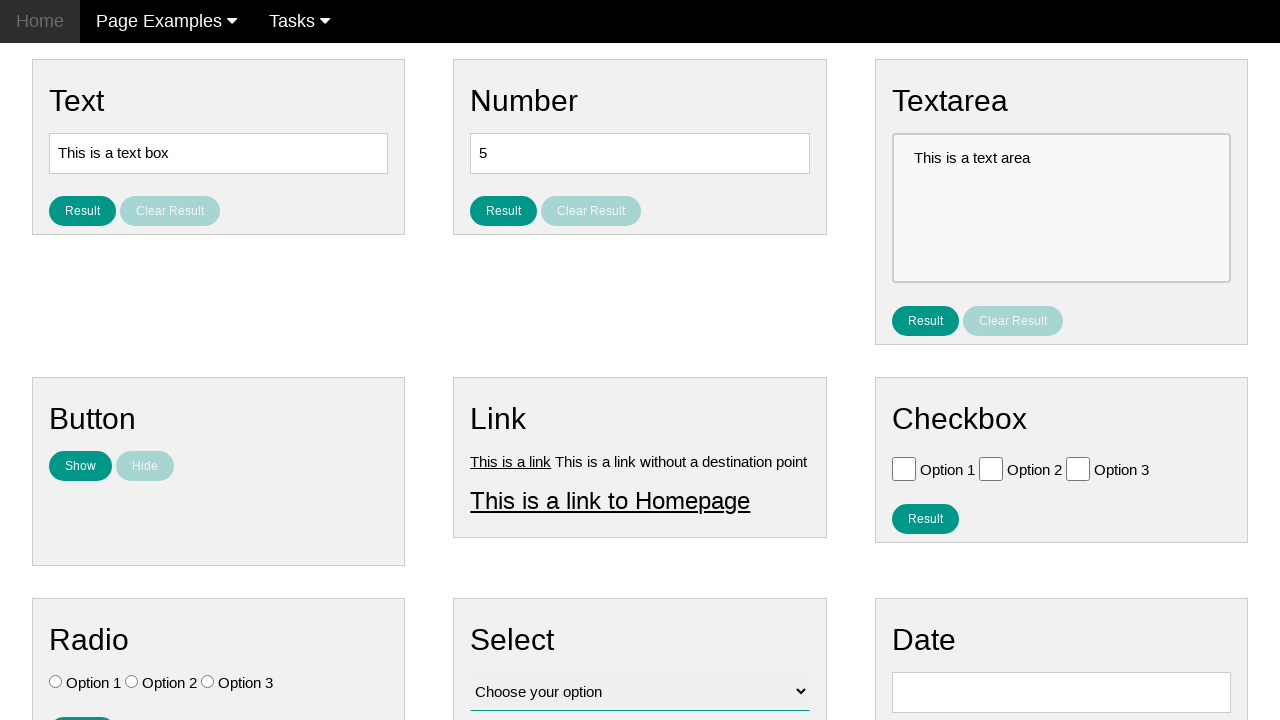

Located the date input field
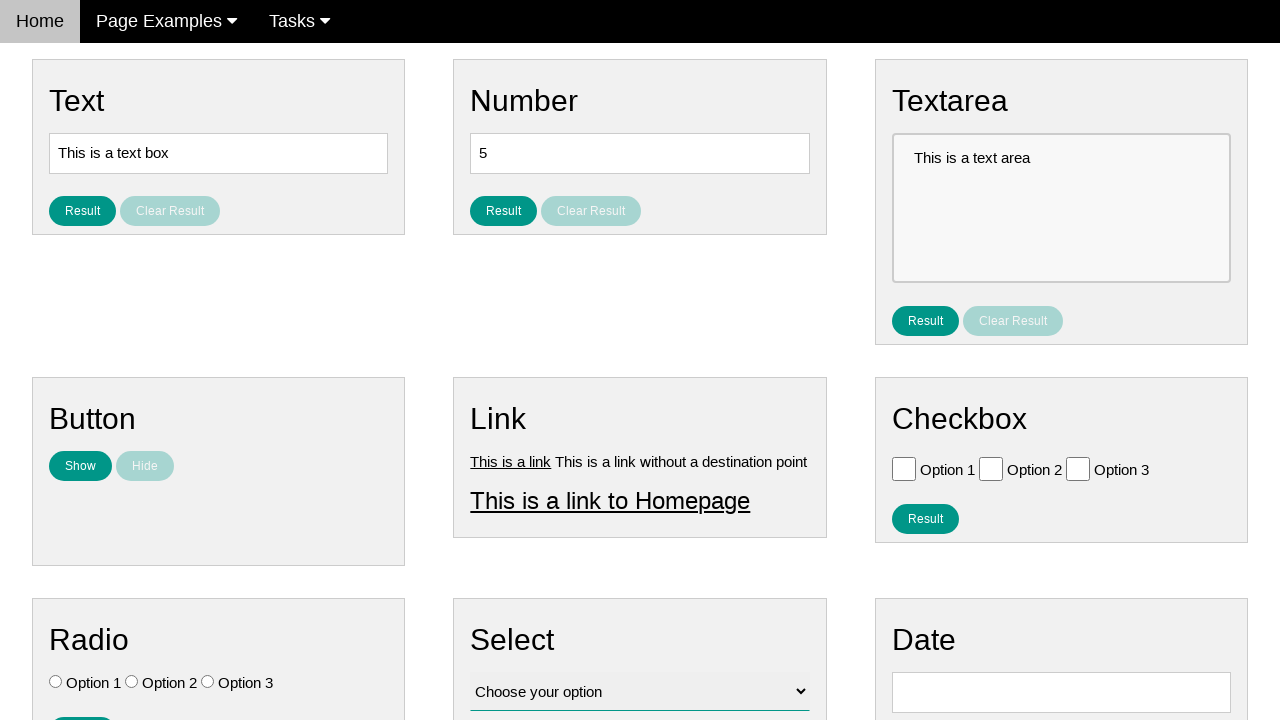

Verified that the date box is initially empty
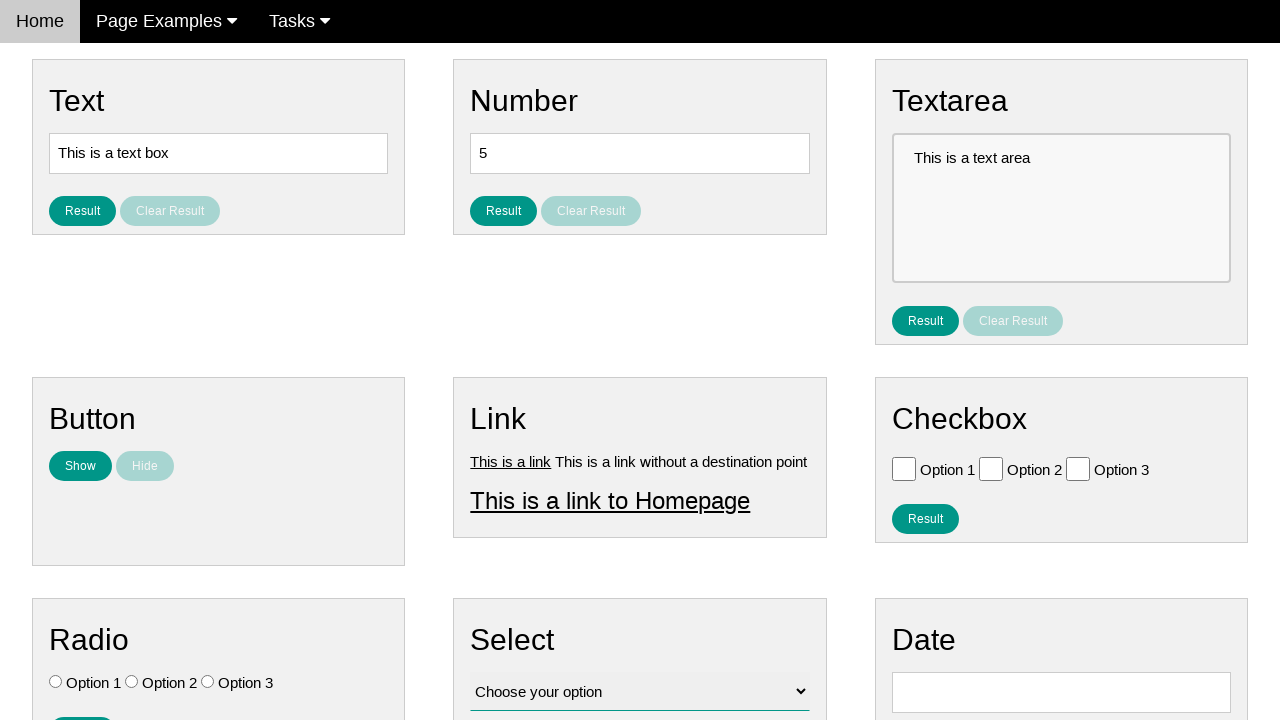

Entered date '02/05/1959' into the date text box on #vfb-8
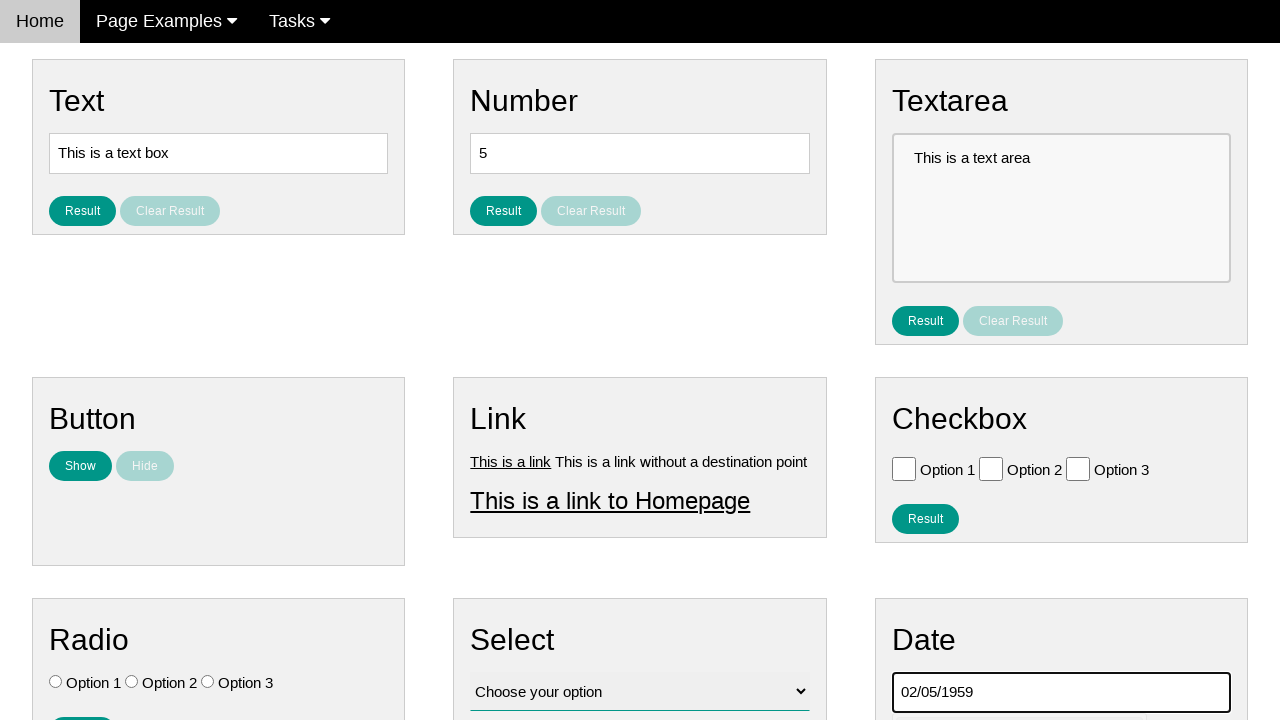

Verified that the date '02/05/1959' was successfully entered into the date box
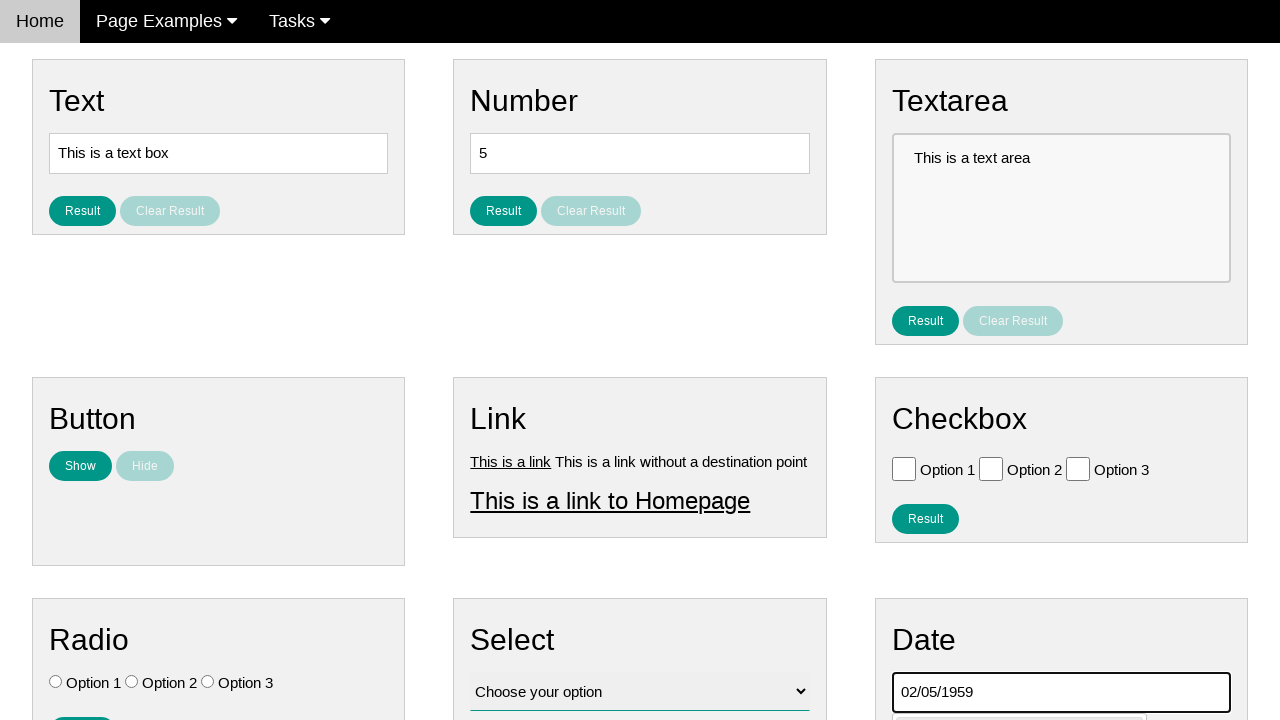

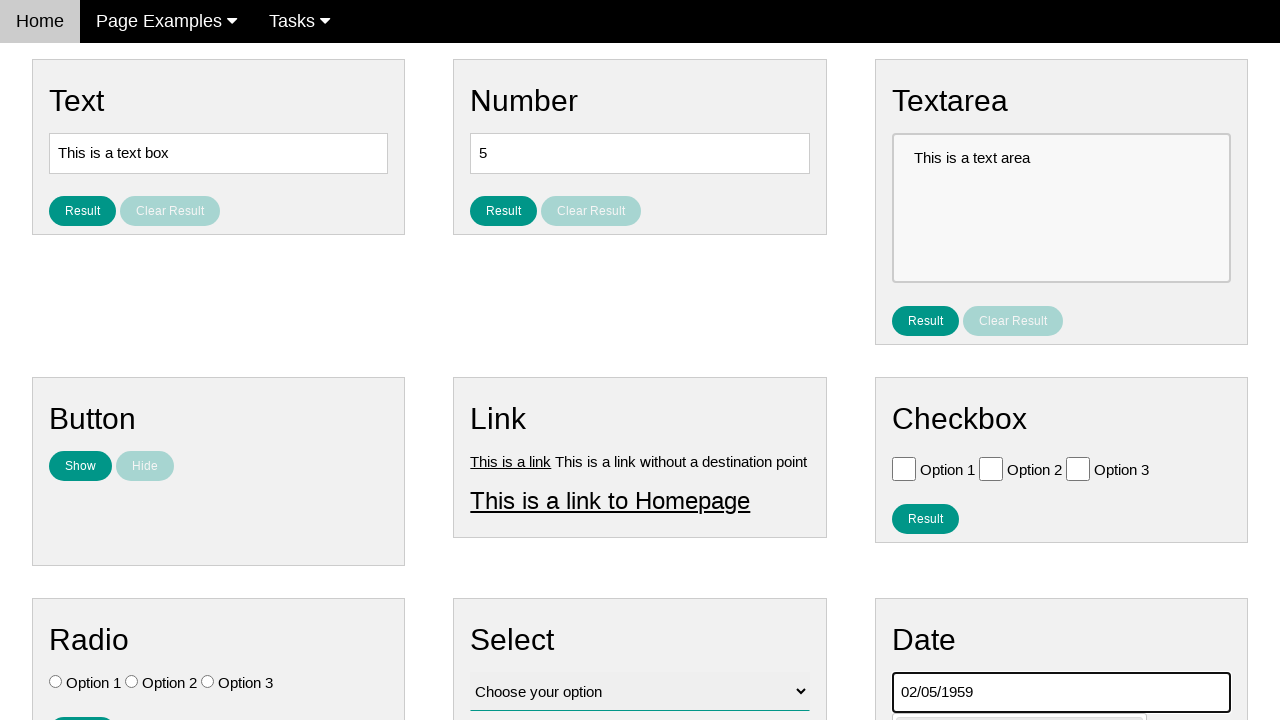